Tests that clicking the Google login button redirects to Google's sign-in page

Starting URL: https://cs458-auth-project.vercel.app

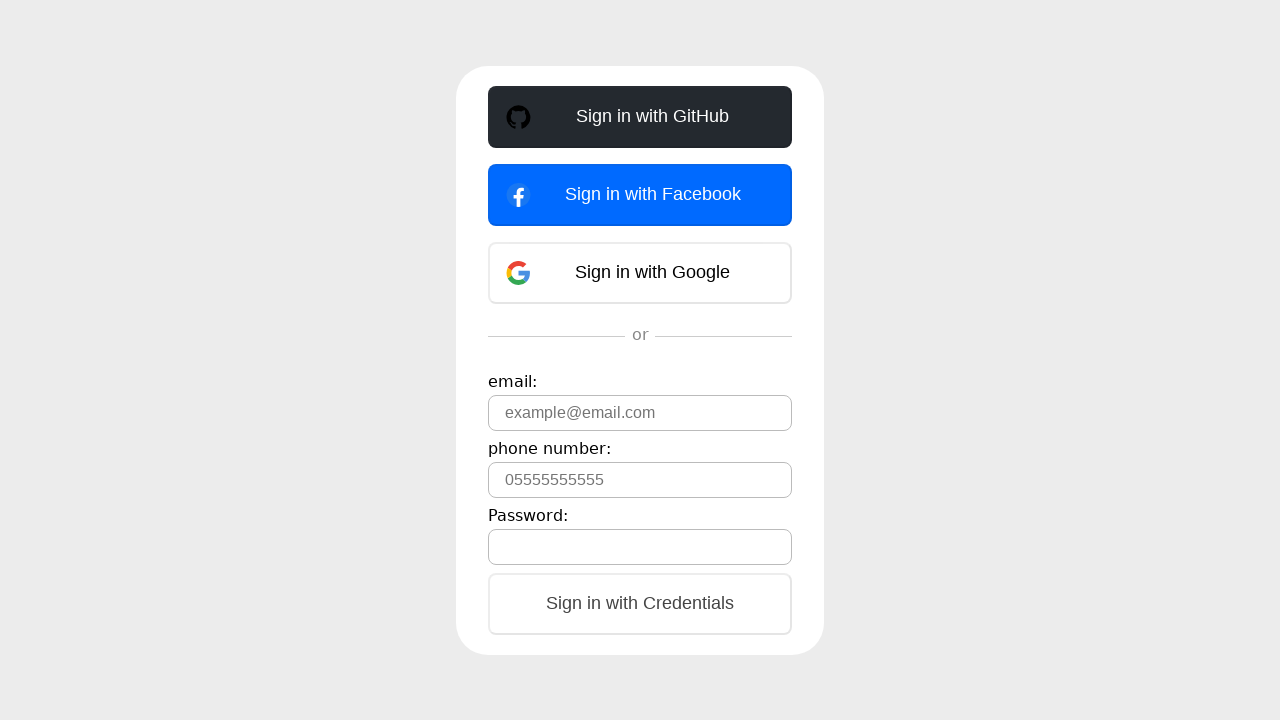

Email input field loaded on login page
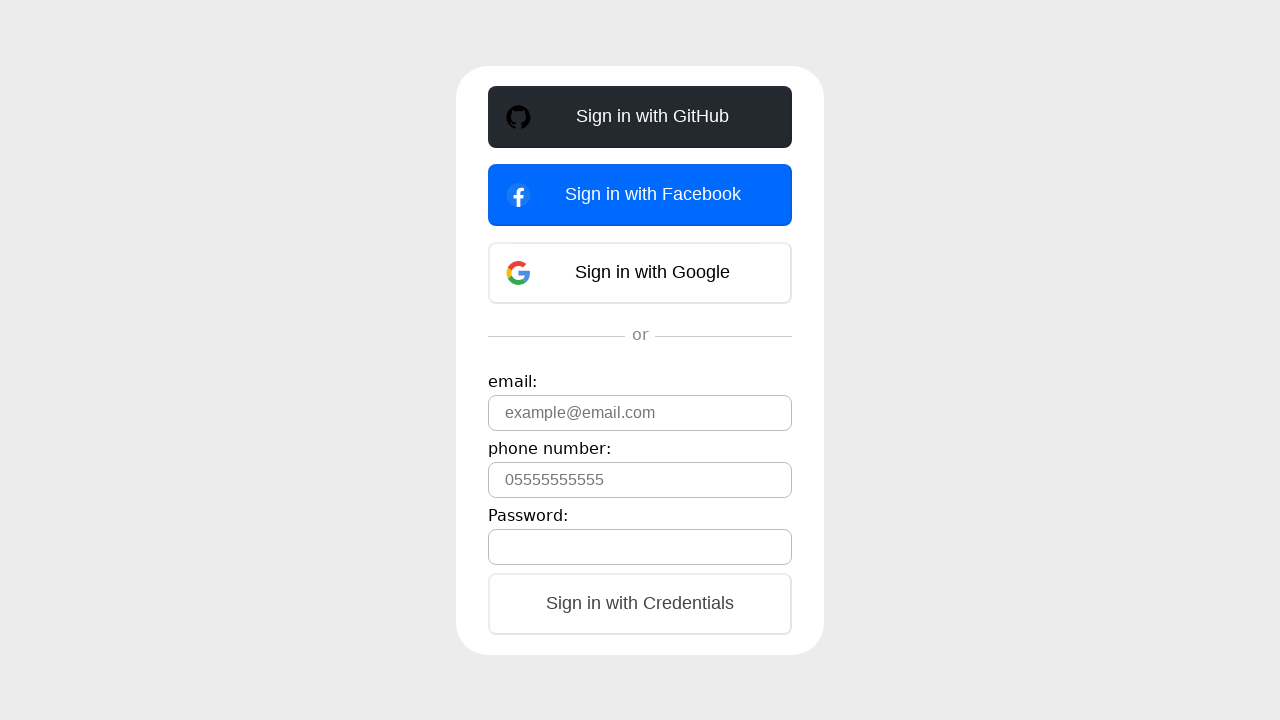

Clicked Google login button at (640, 272) on body > div > div > div > div:nth-child(3) > form > button
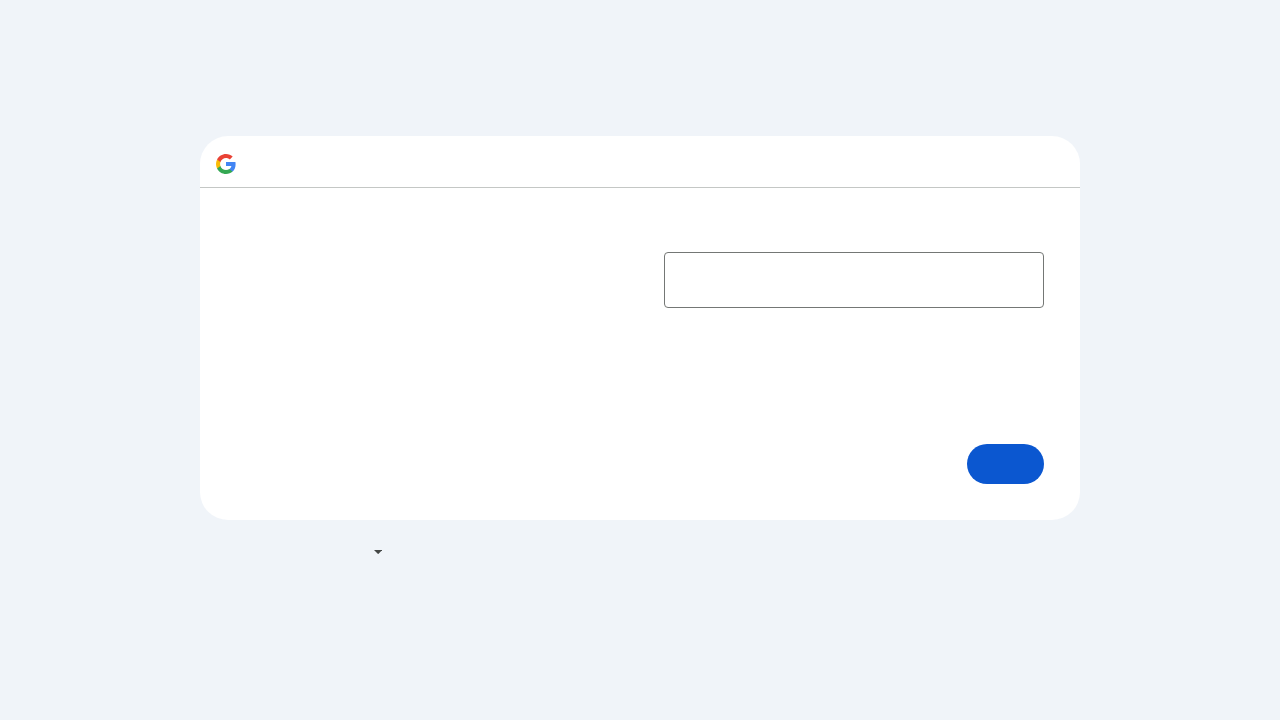

Successfully redirected to Google's sign-in page
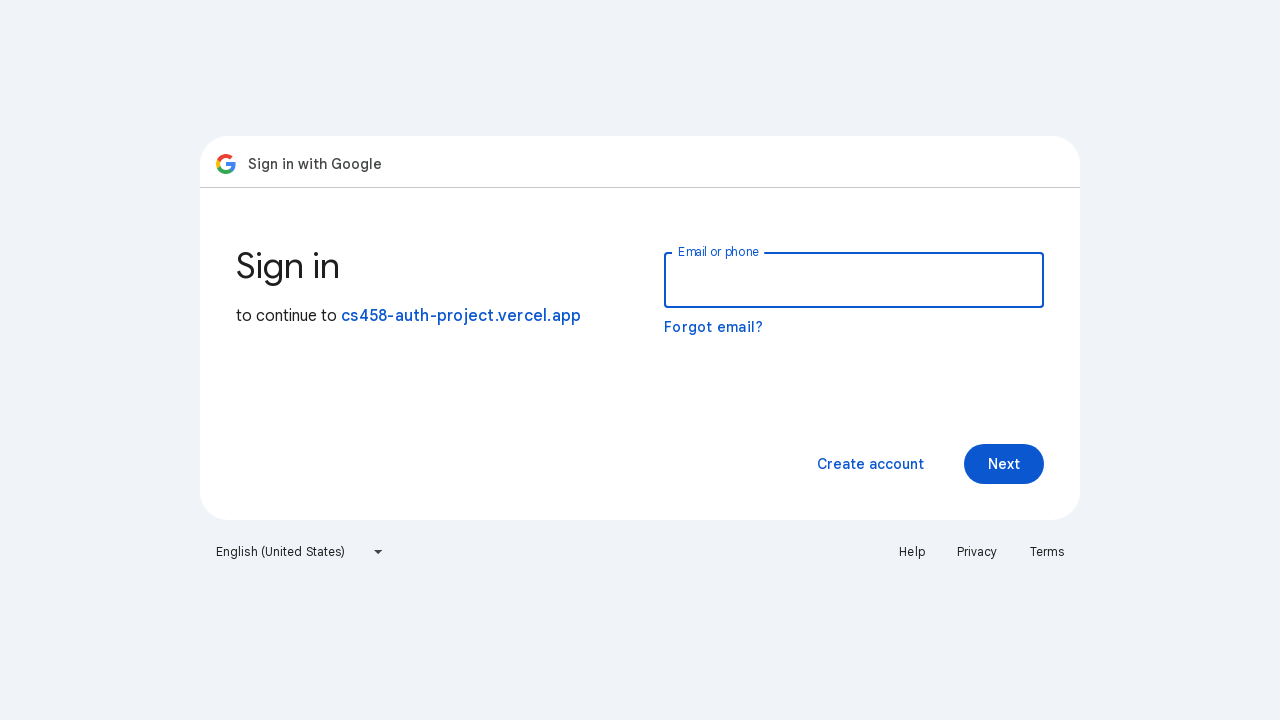

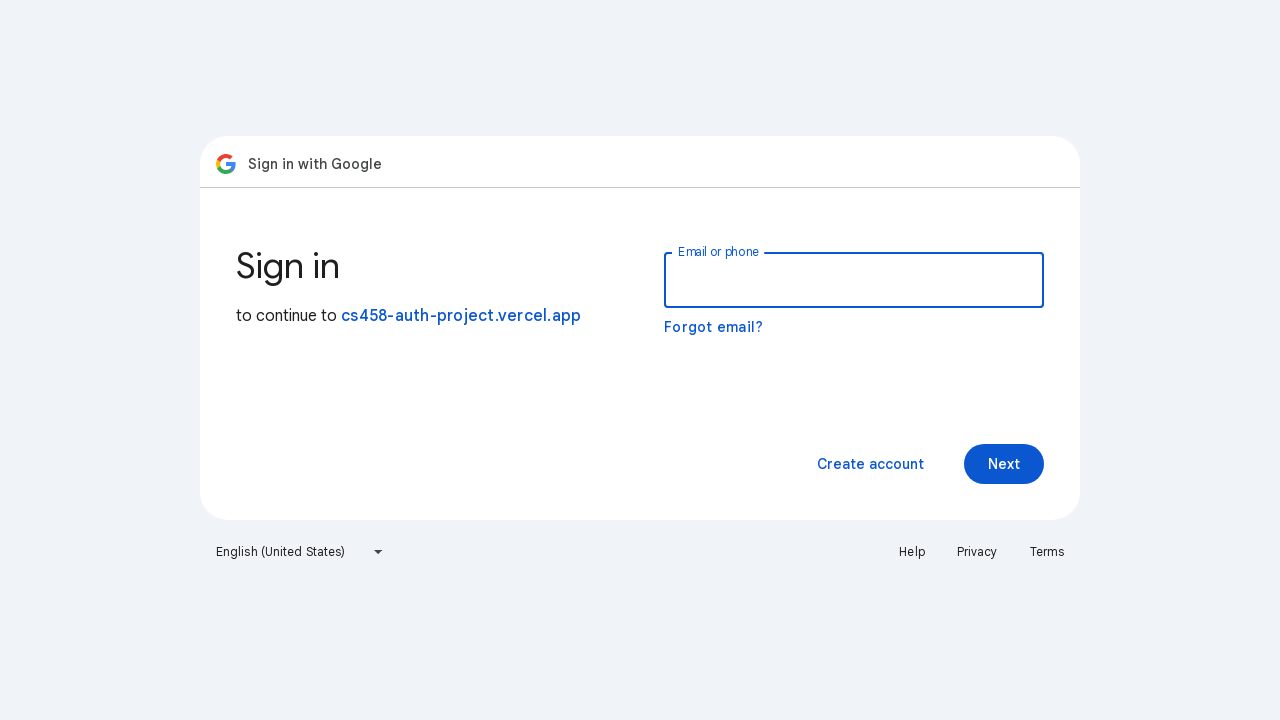